Opens the Restful-booker-platform demo homepage and verifies the page title contains the expected text.

Starting URL: https://automationintesting.online/

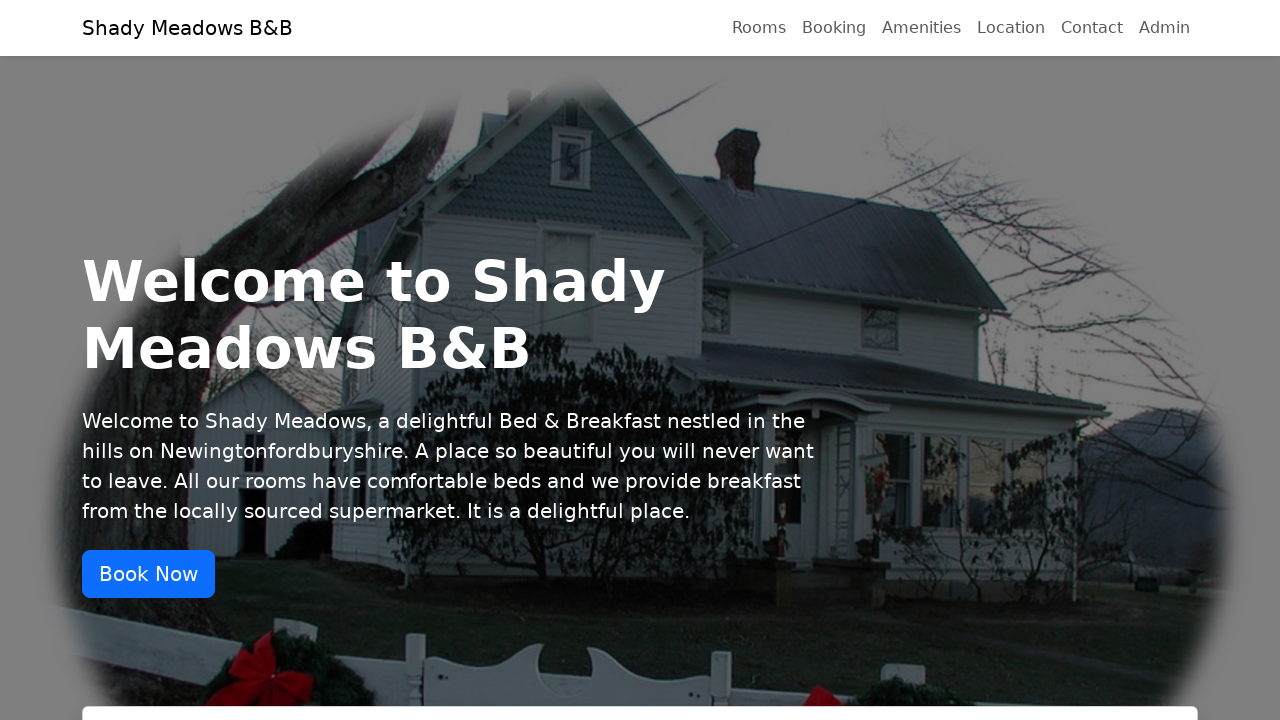

Navigated to Restful-booker-platform demo homepage
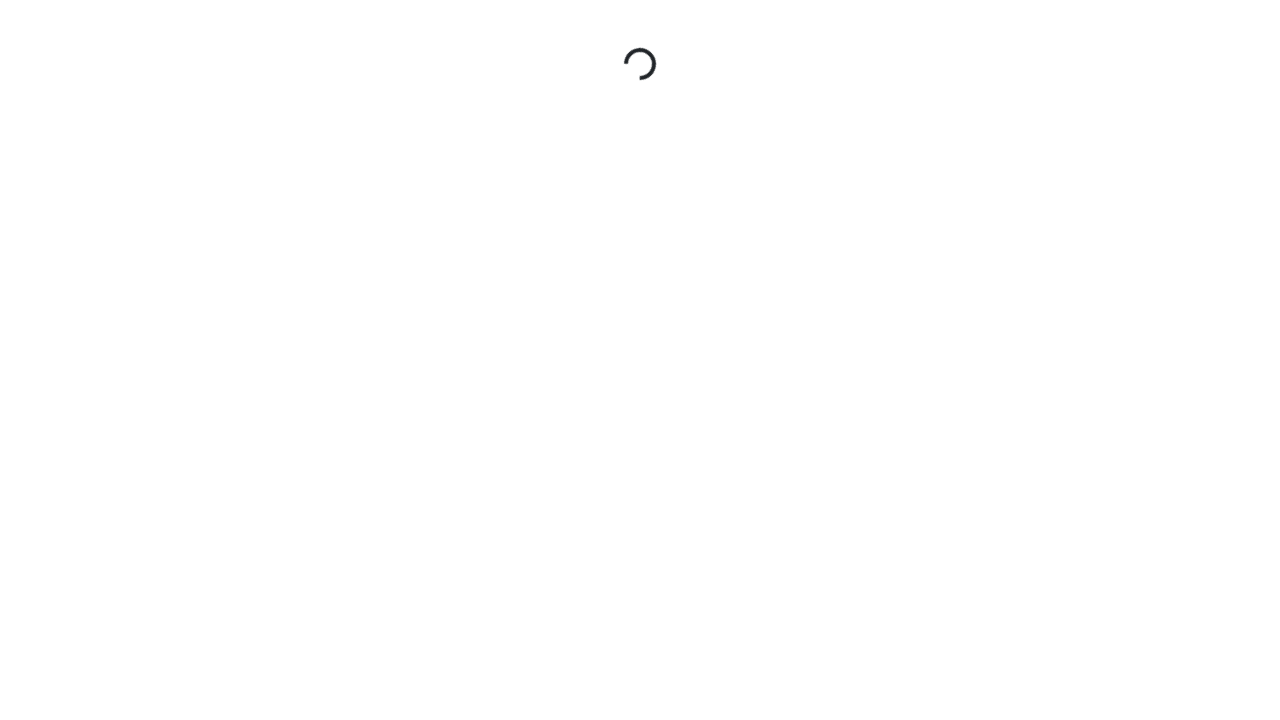

Verified page title contains 'Restful-booker-platform demo'
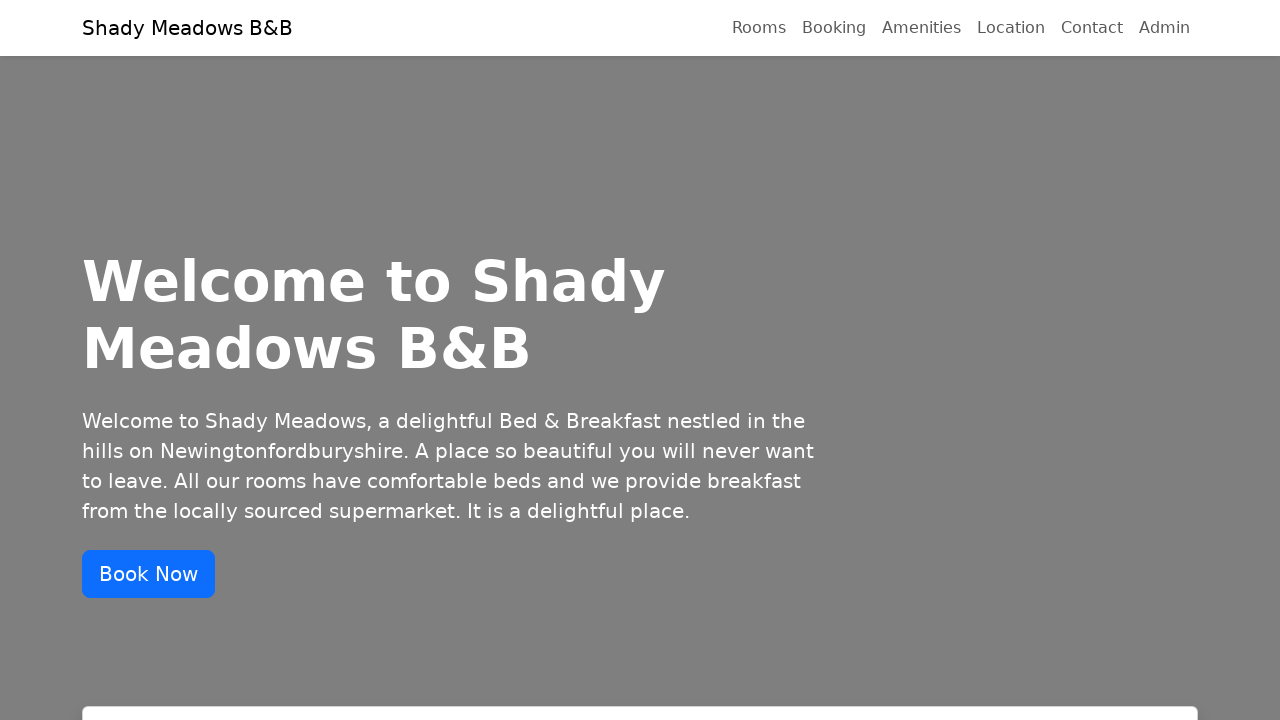

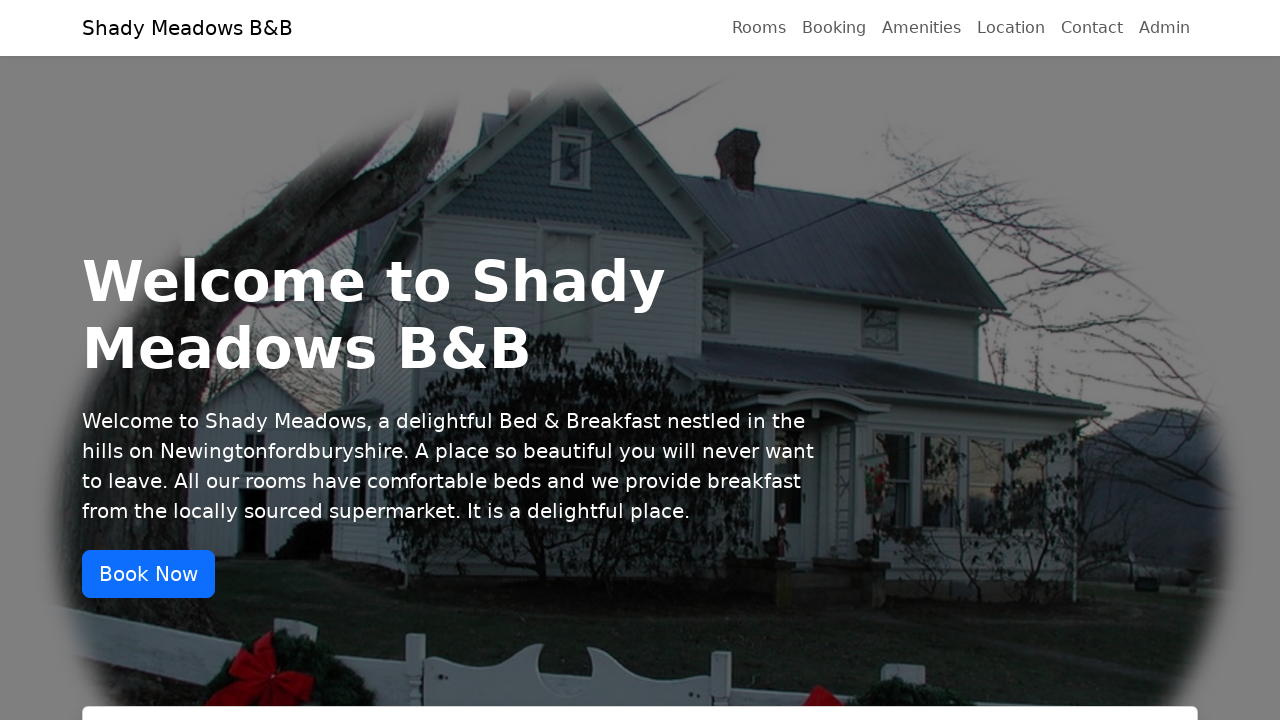